Tests a math problem form by reading two numbers, calculating their sum, and selecting the correct answer from a dropdown

Starting URL: http://suninjuly.github.io/selects1.html

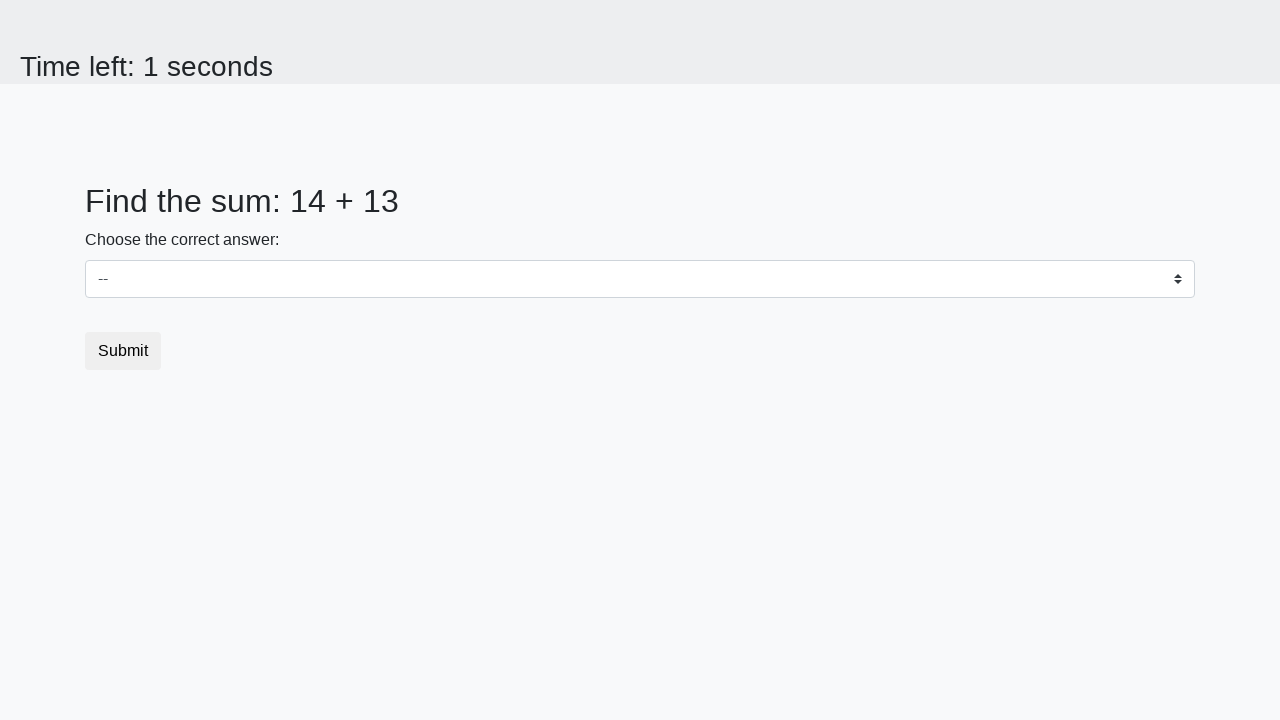

Retrieved first number from #num1 element
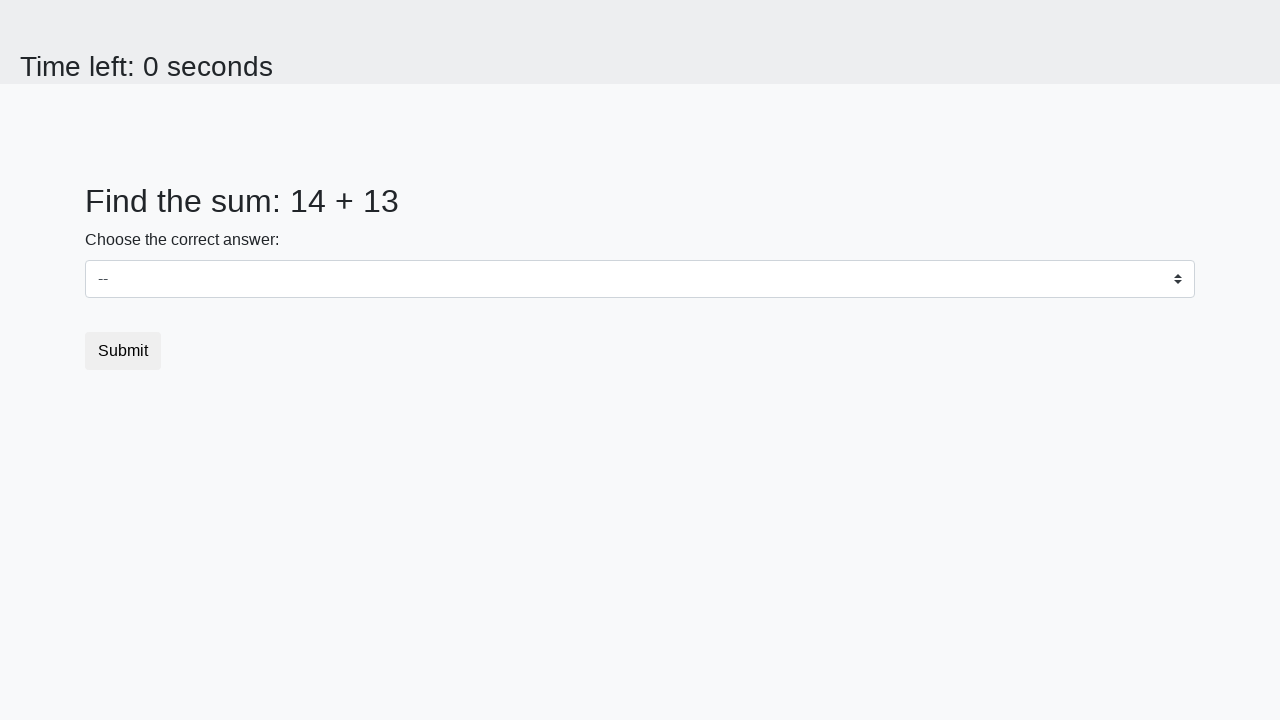

Converted first number to integer
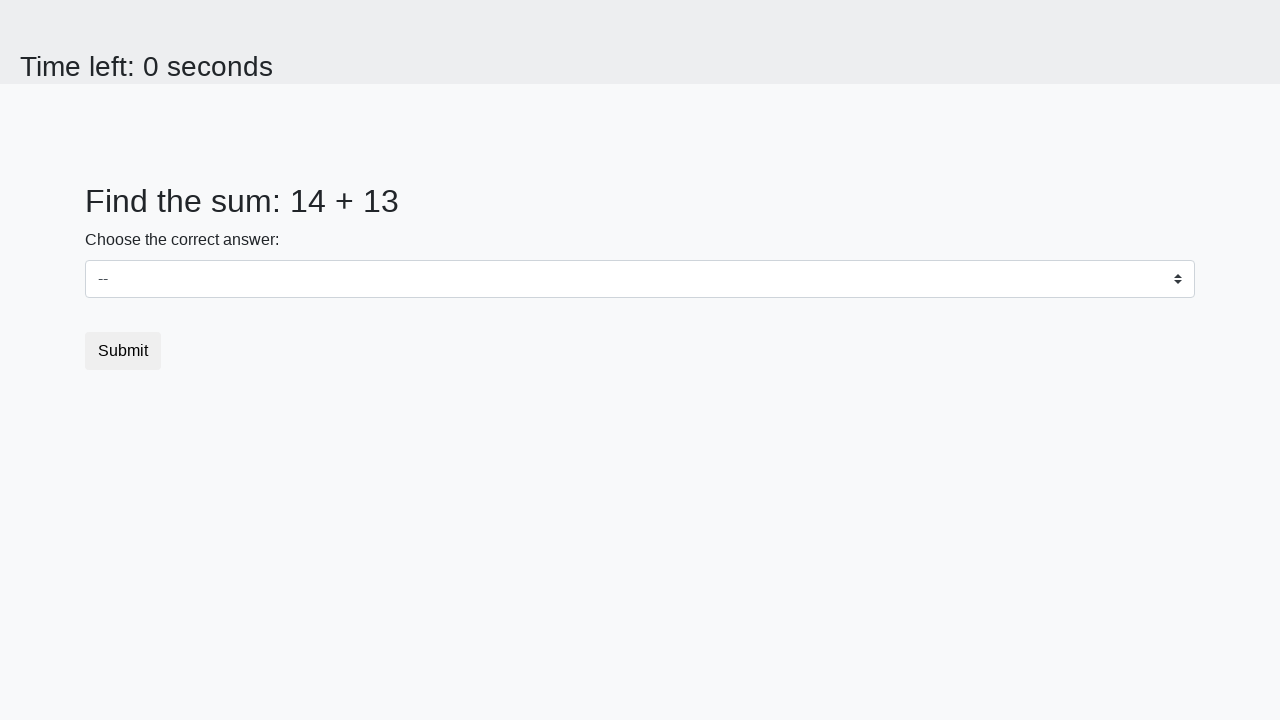

Retrieved second number from #num2 element
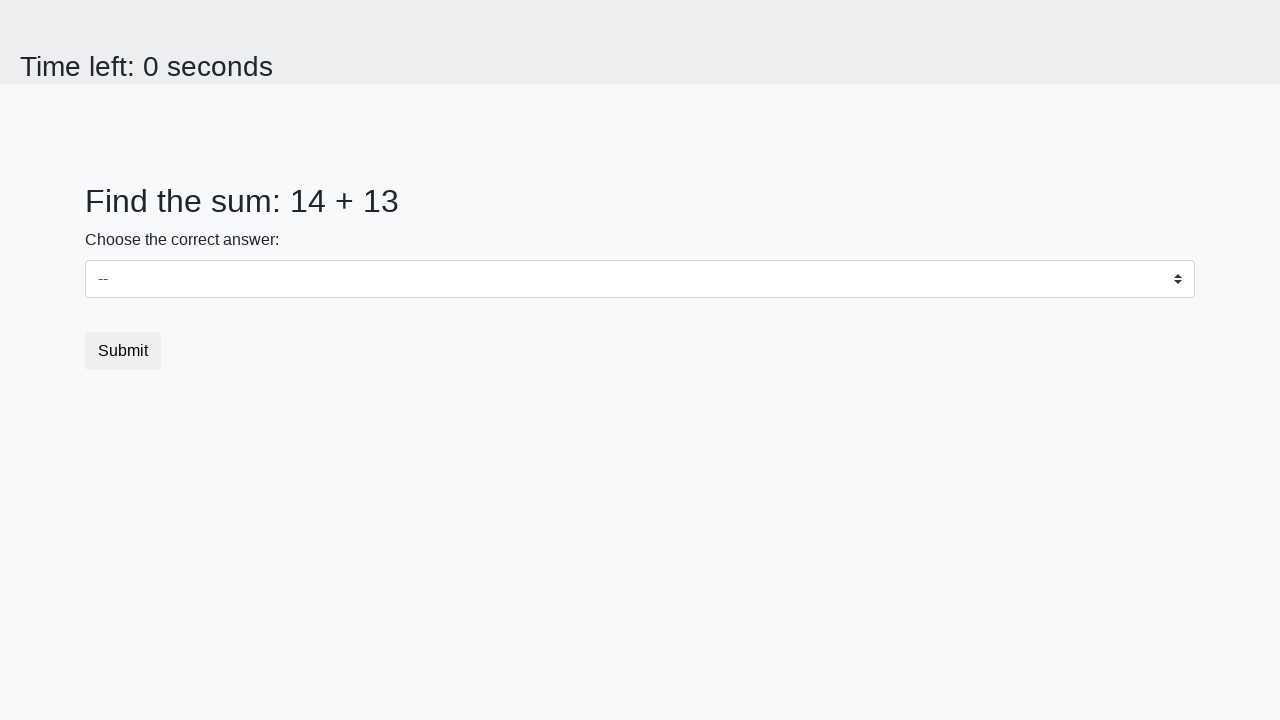

Converted second number to integer
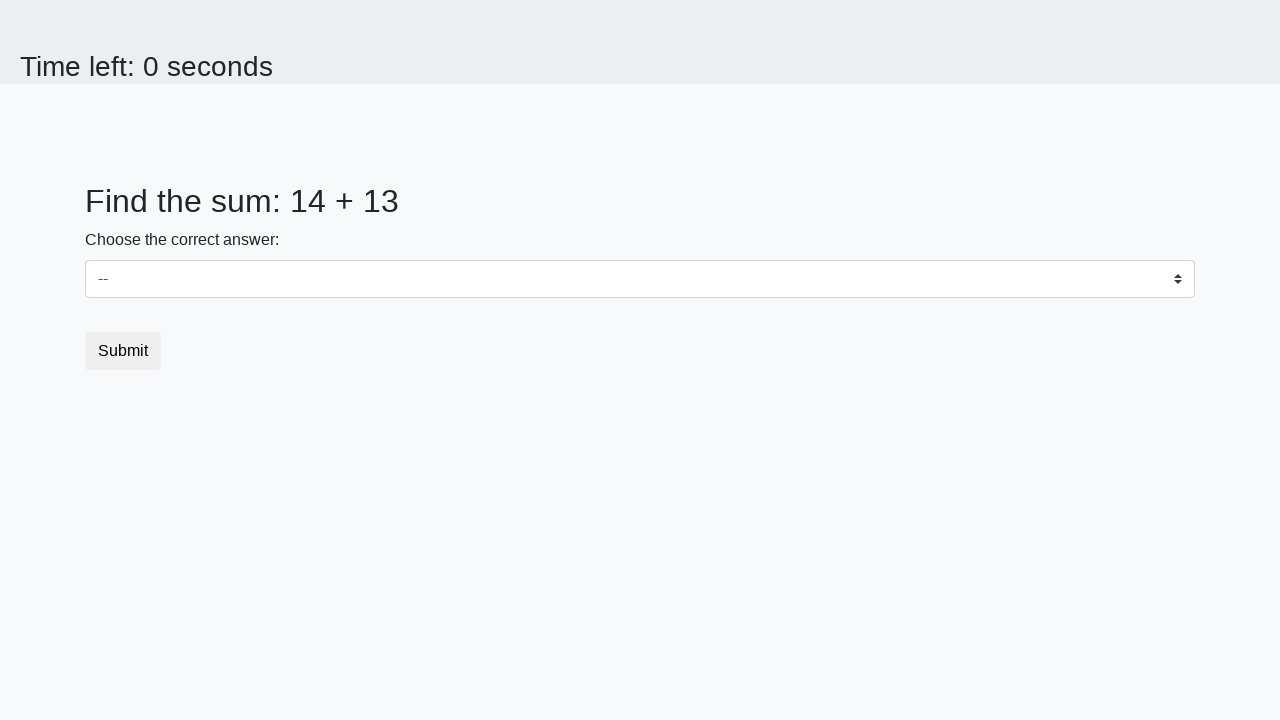

Calculated sum: 14 + 13 = 27
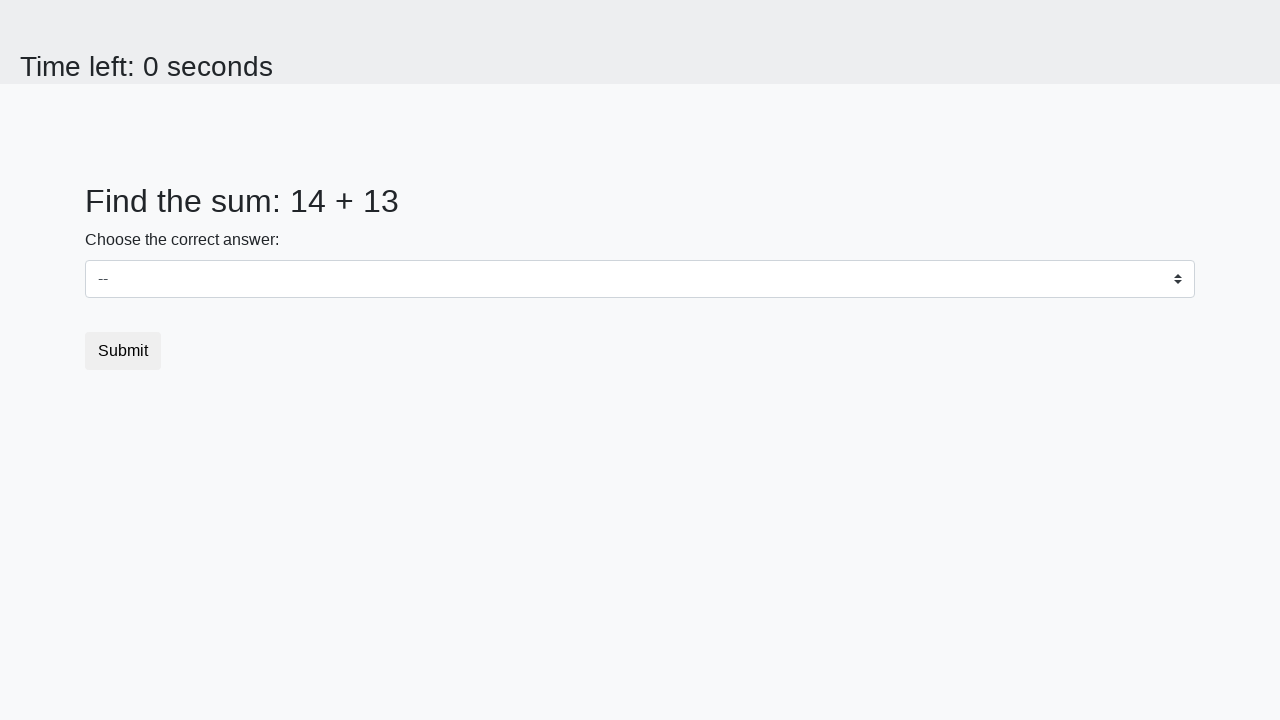

Selected correct answer '27' from dropdown on select
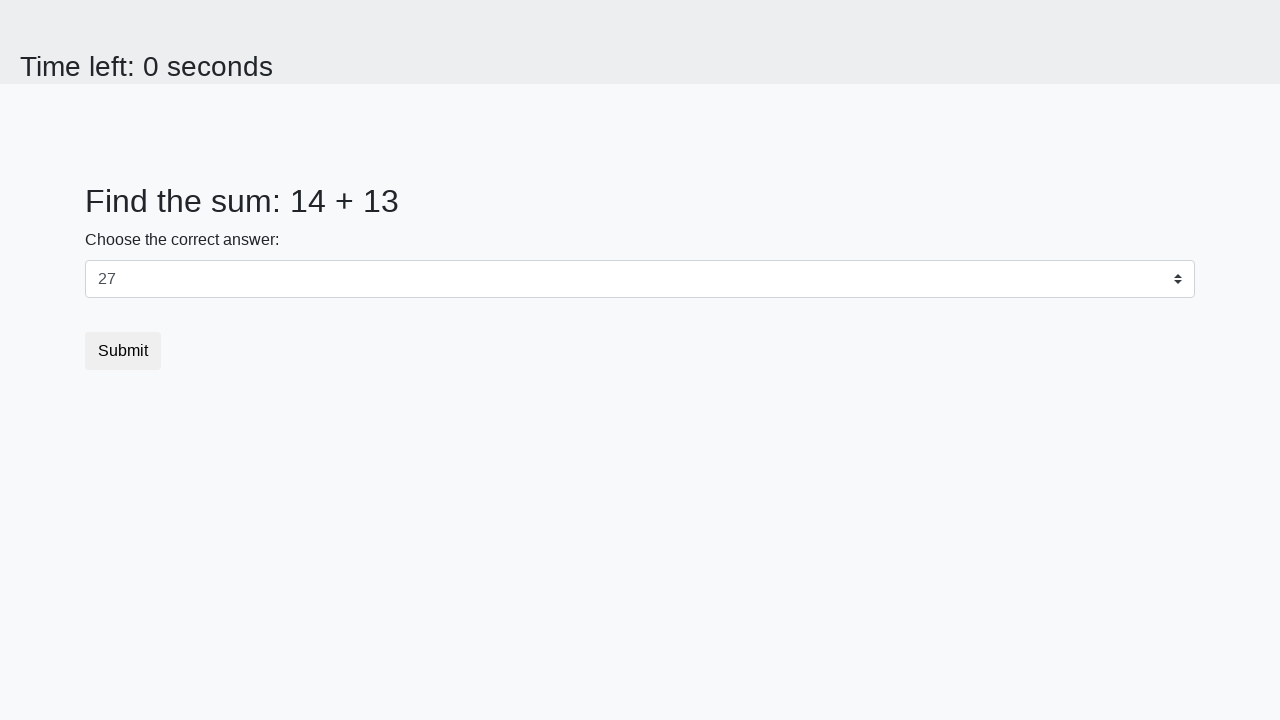

Clicked submit button to submit the answer at (123, 351) on button
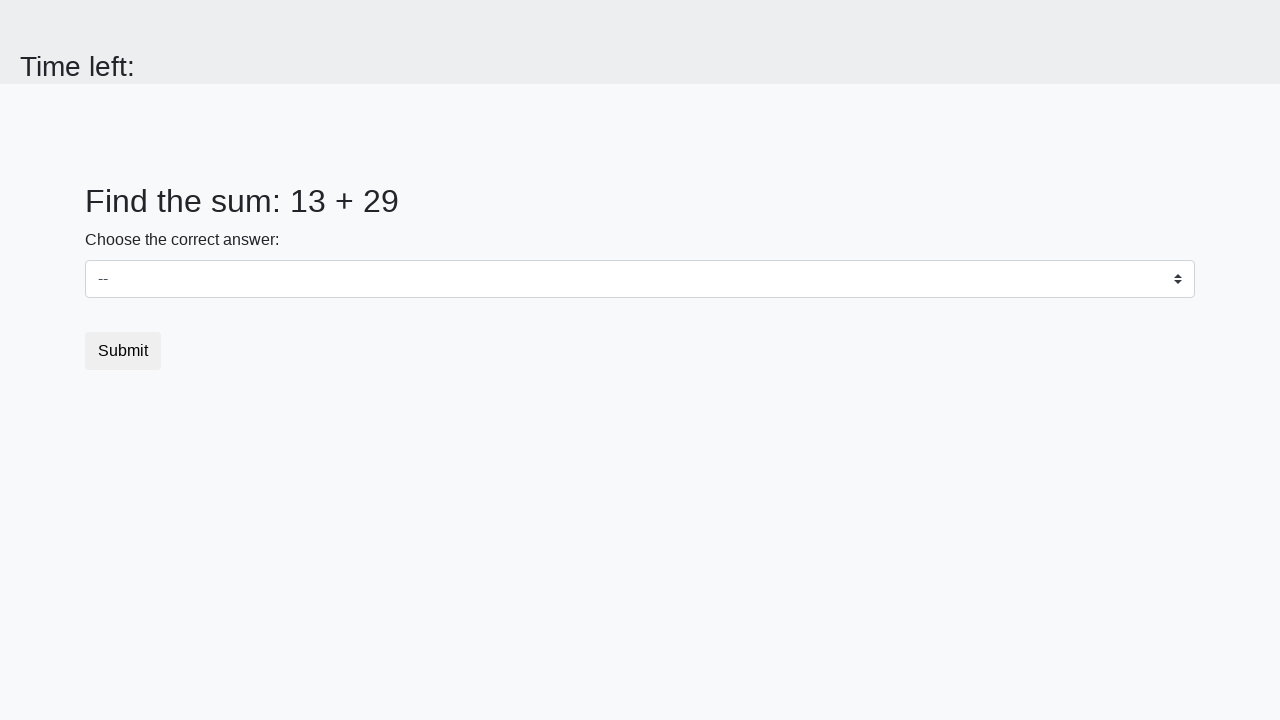

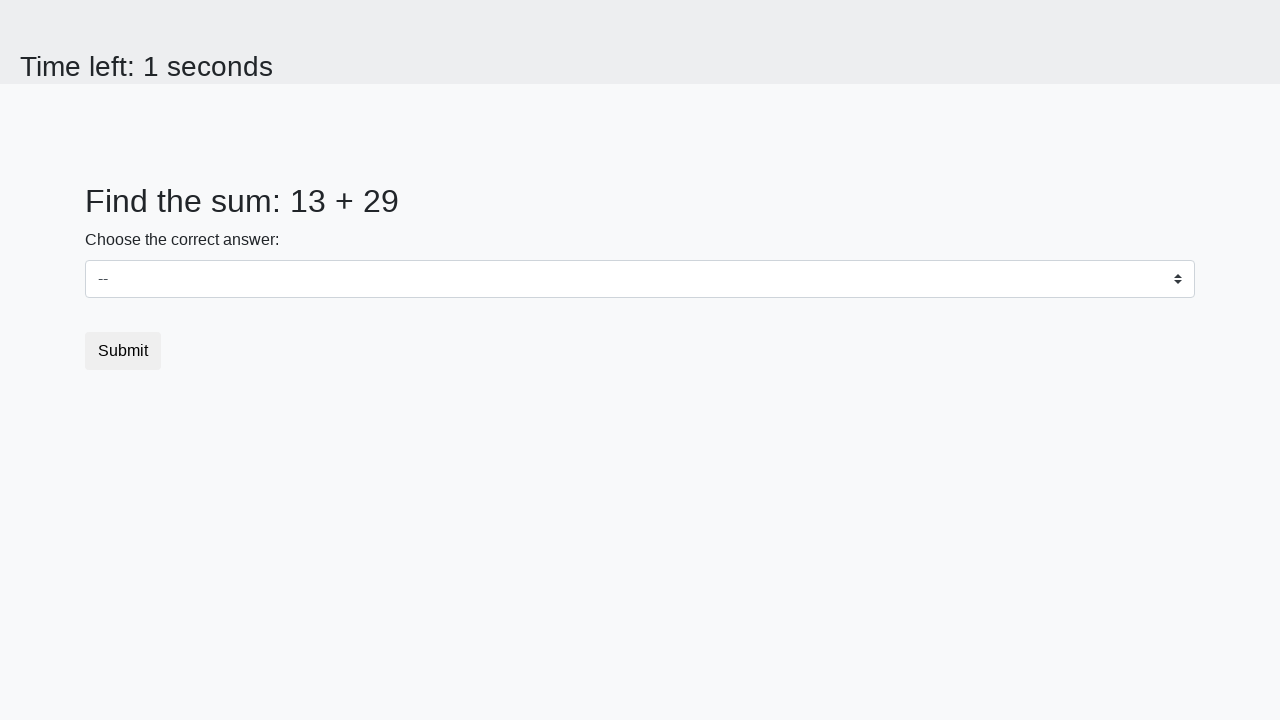